Tests that hovering over jobTitle shows the dropdown buttons on the resume page

Starting URL: http://mhunterak.github.io/resume.html

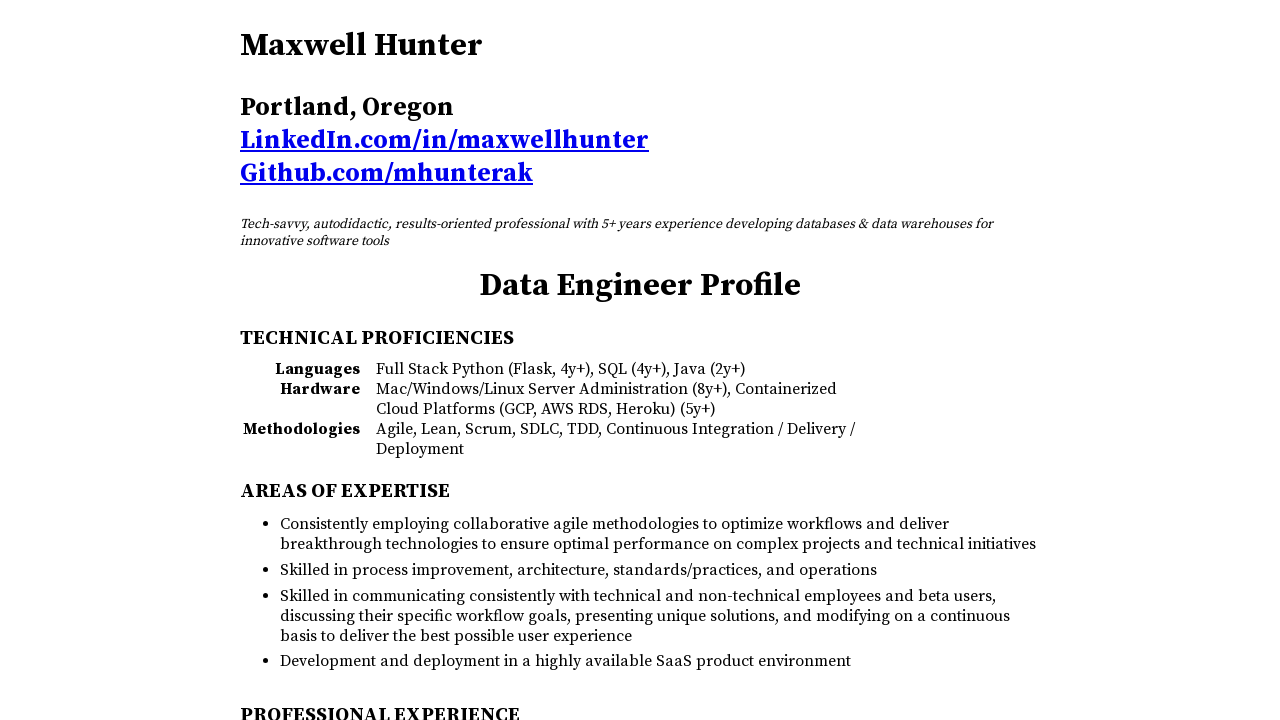

Waited for page to load (domcontentloaded state)
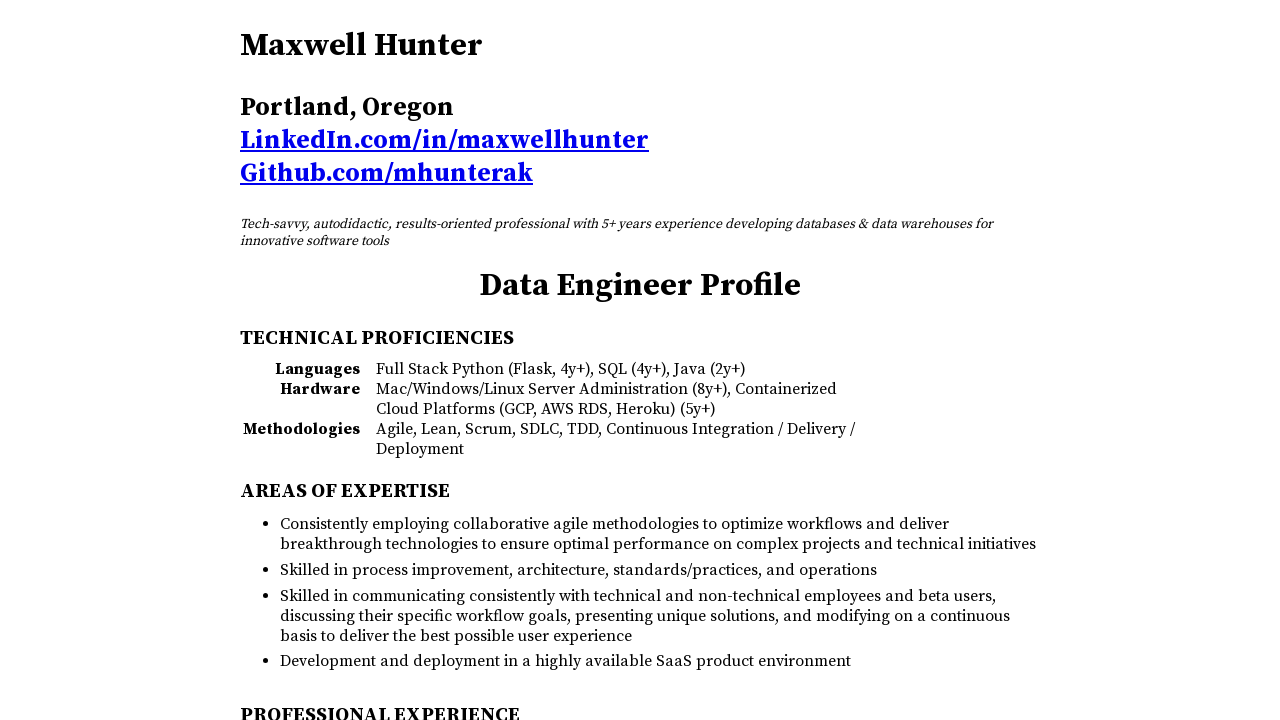

Hovered over jobDesc element at (640, 233) on #jobDesc
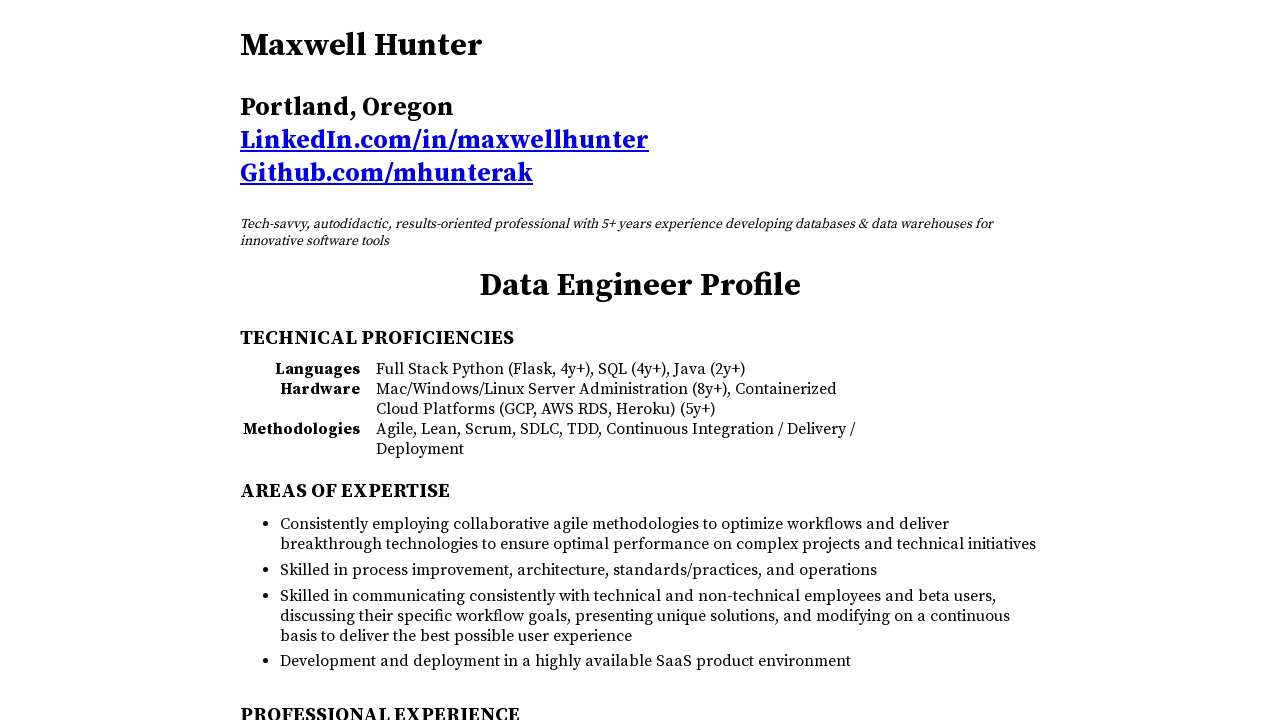

Clicked on jobTitle element to activate dropdown at (640, 286) on #jobTitle
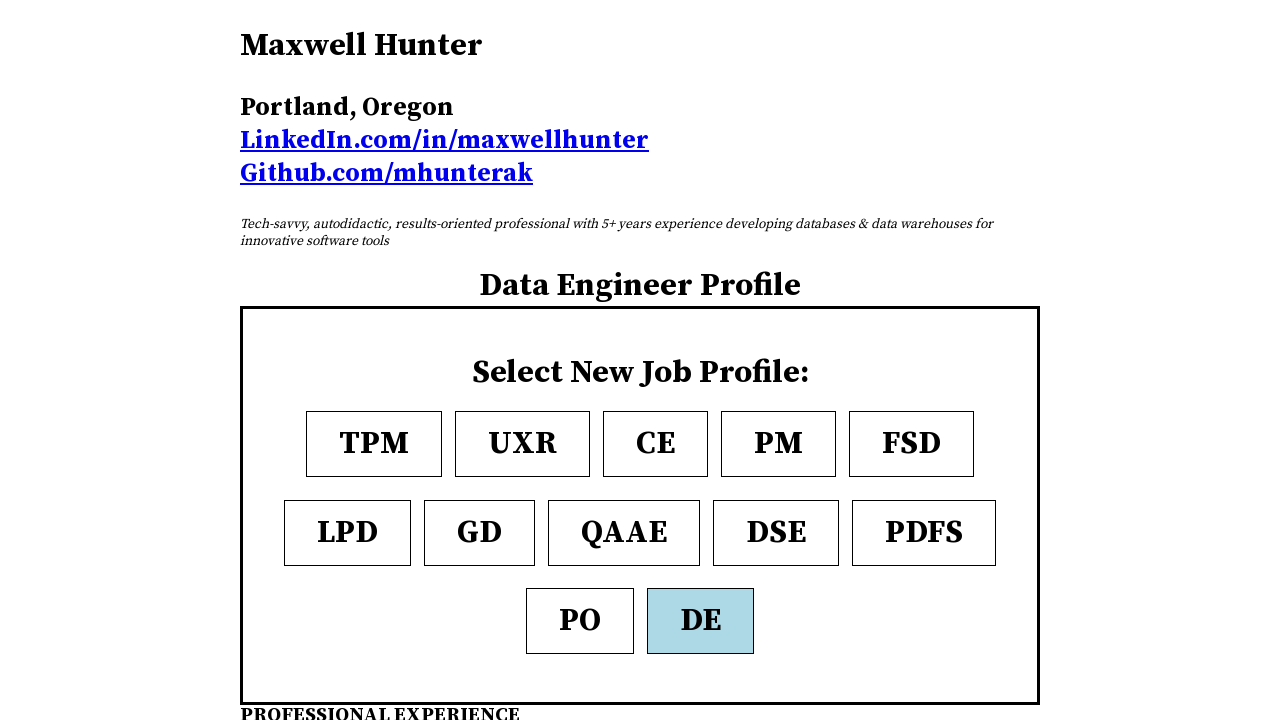

Hovered over CE button at (656, 444) on #CE
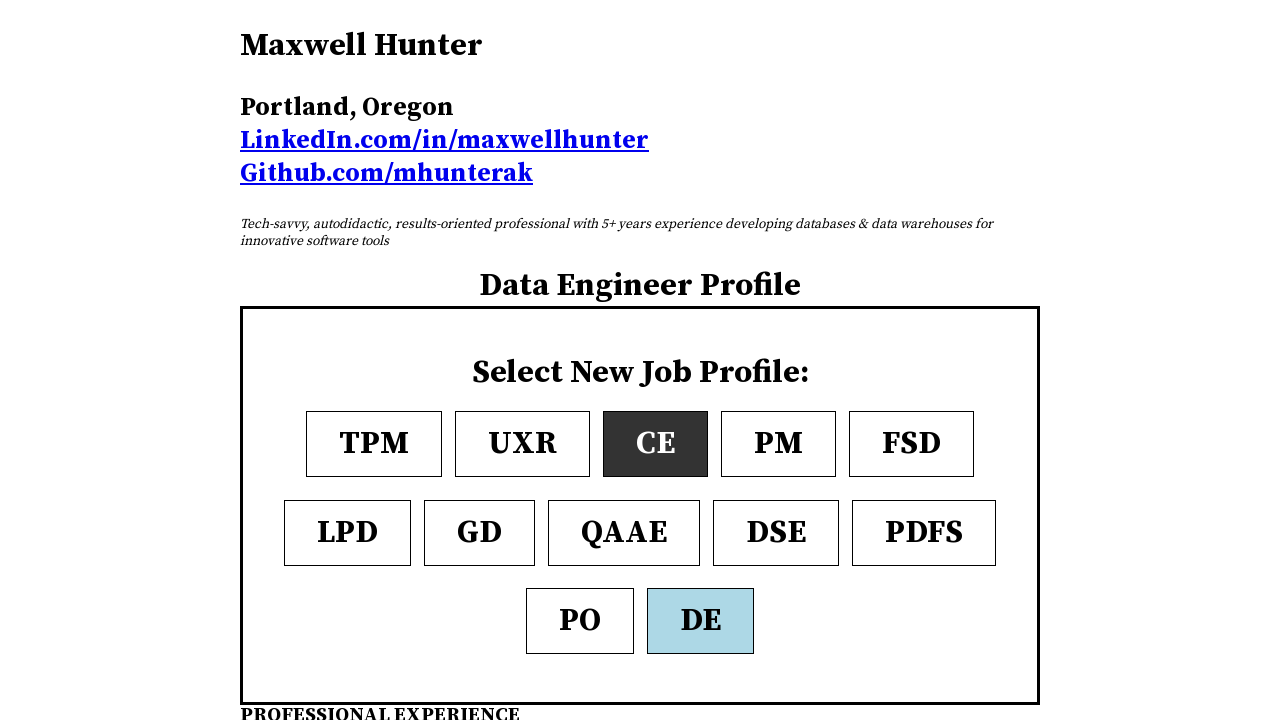

Verified that dropdown element is visible
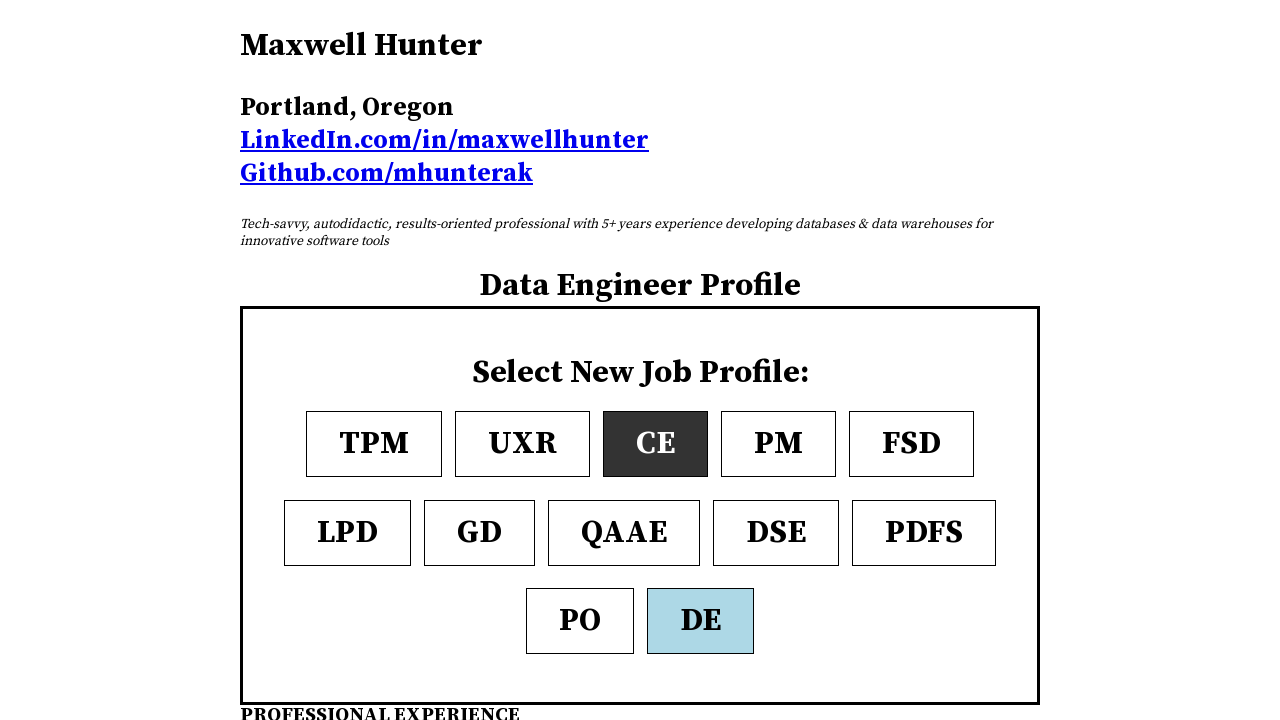

Verified that CE button is visible
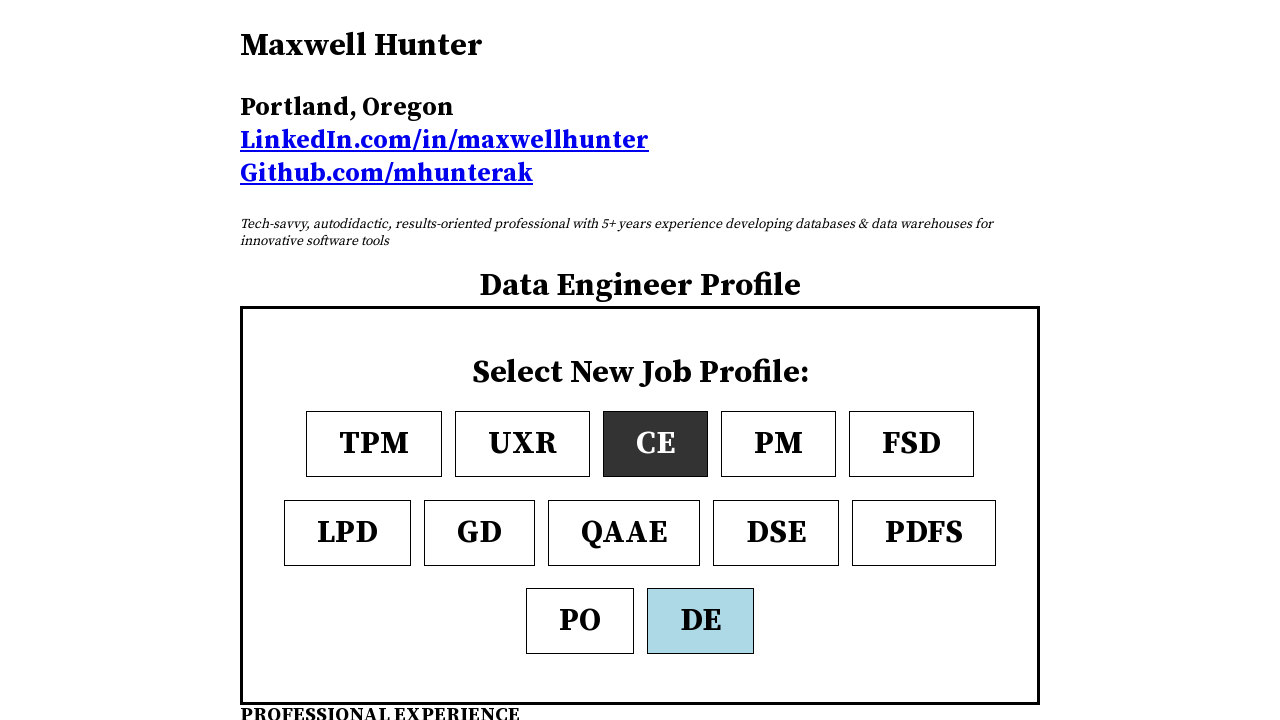

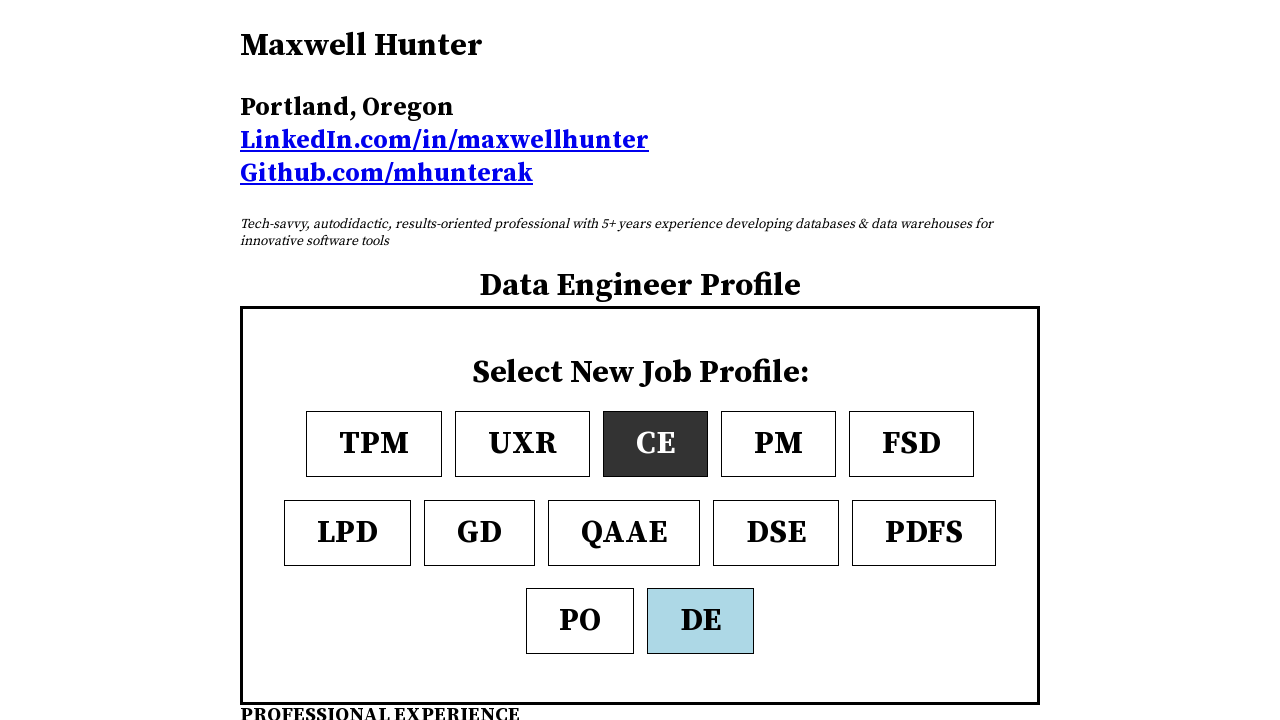